Tests handling multiple browser windows by navigating to W3Schools JavaScript popup tutorial, clicking a "Try it Yourself" link which opens a new window, switching to that window, and clicking the run button.

Starting URL: https://www.w3schools.com/js/js_popup.asp

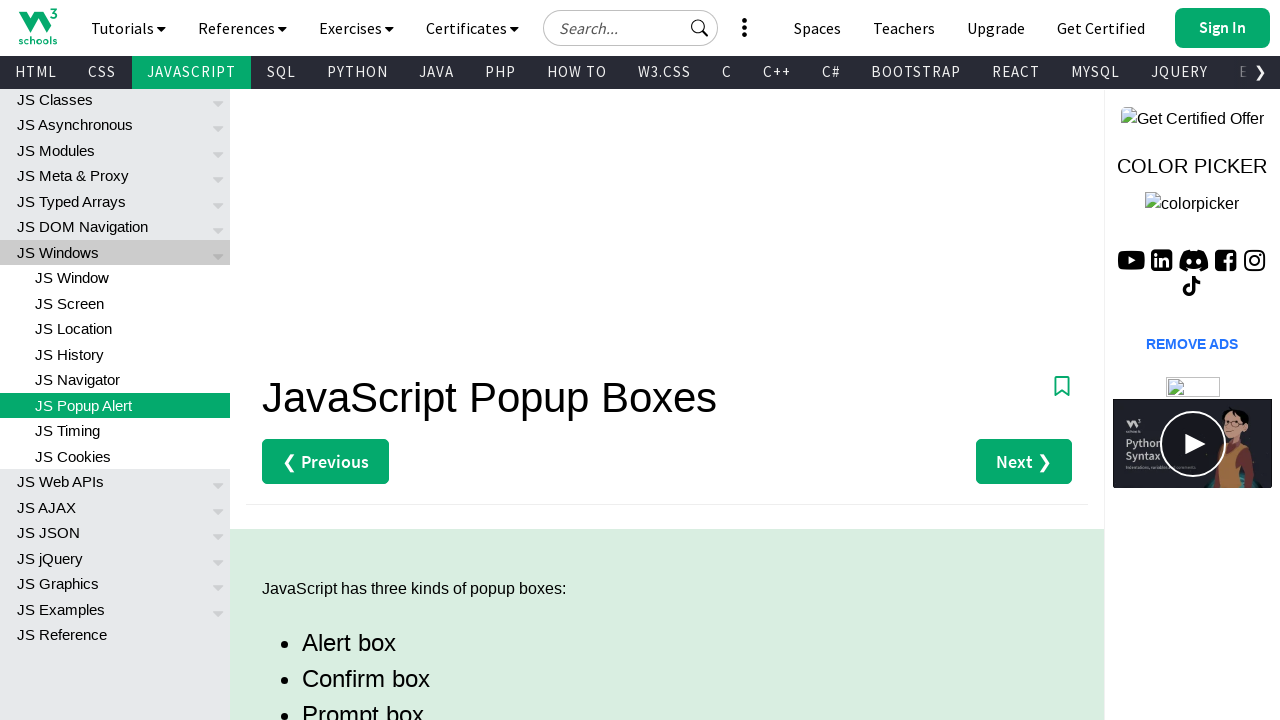

Clicked the first 'Try it Yourself »' link at (334, 360) on (//a[text()= 'Try it Yourself »'])[1]
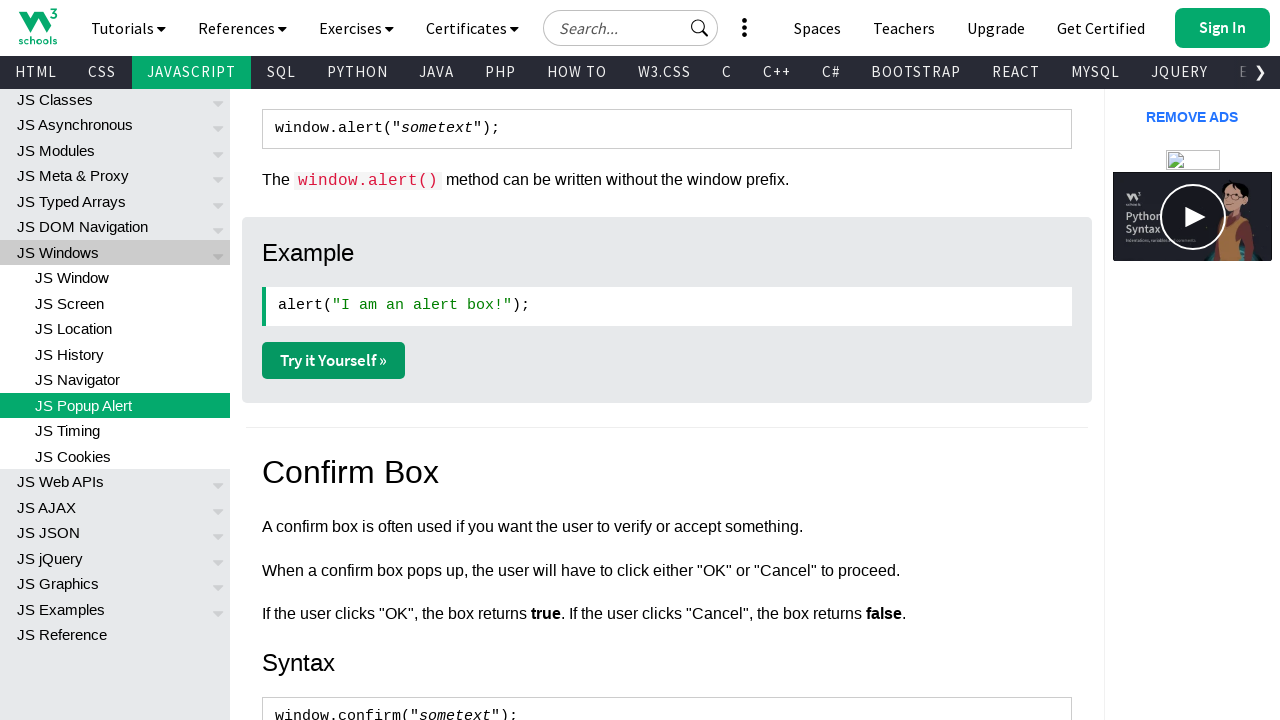

Captured new browser window that opened
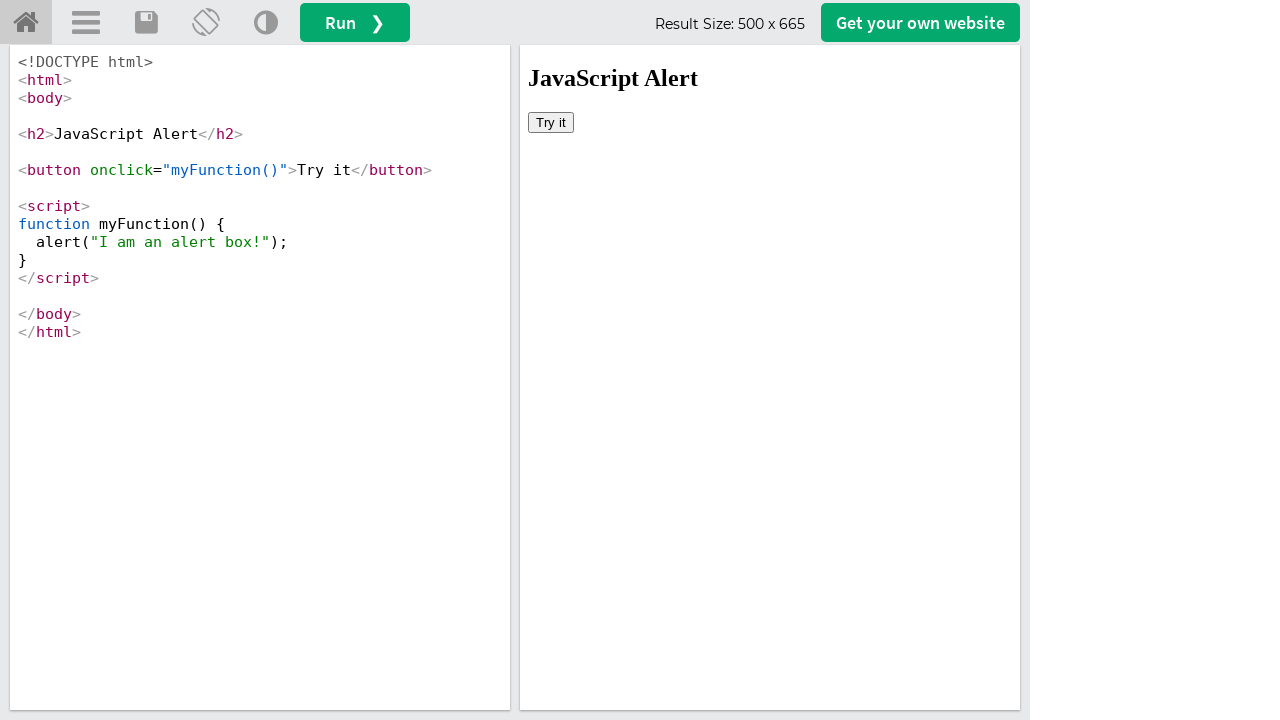

New window finished loading
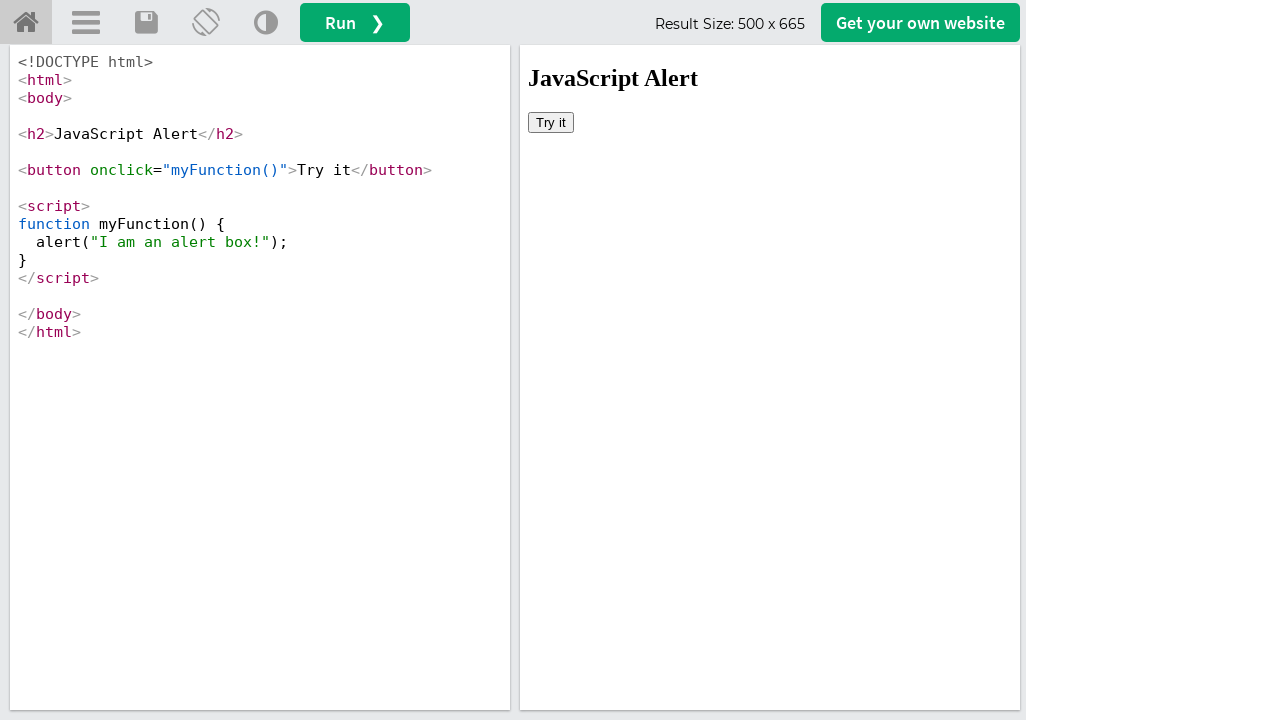

Clicked the run button in the new window at (355, 22) on #runbtn
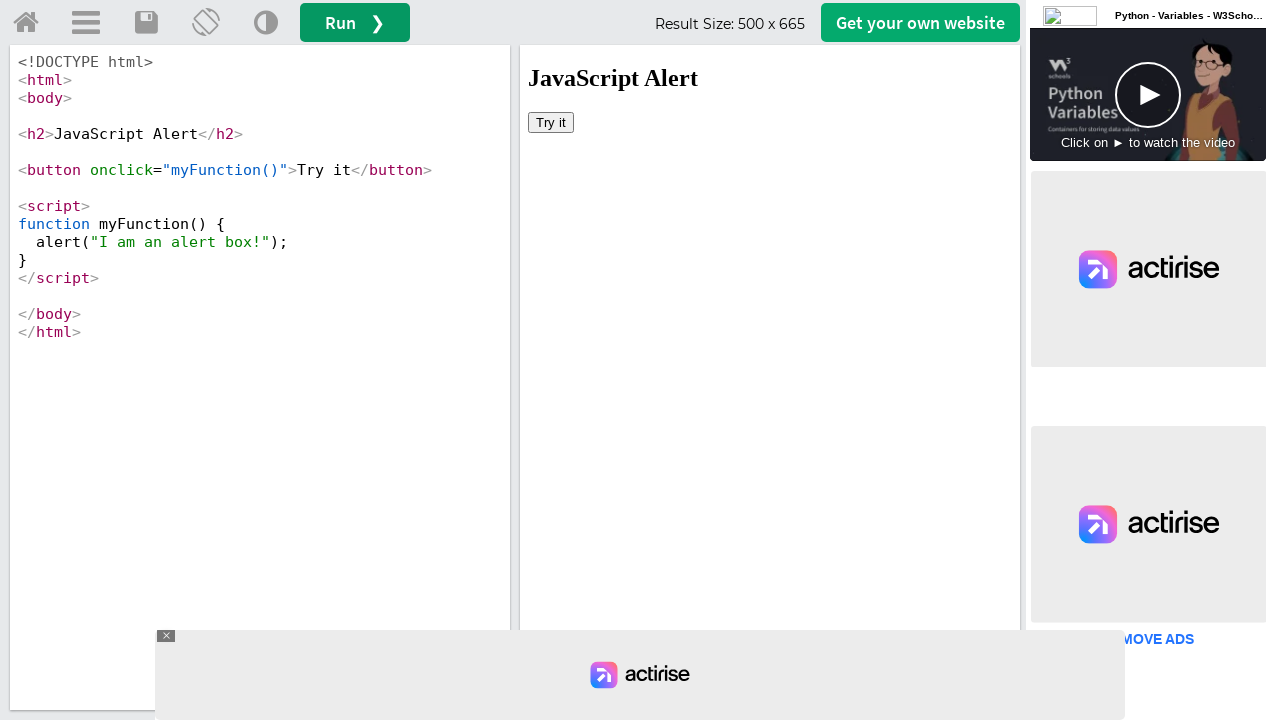

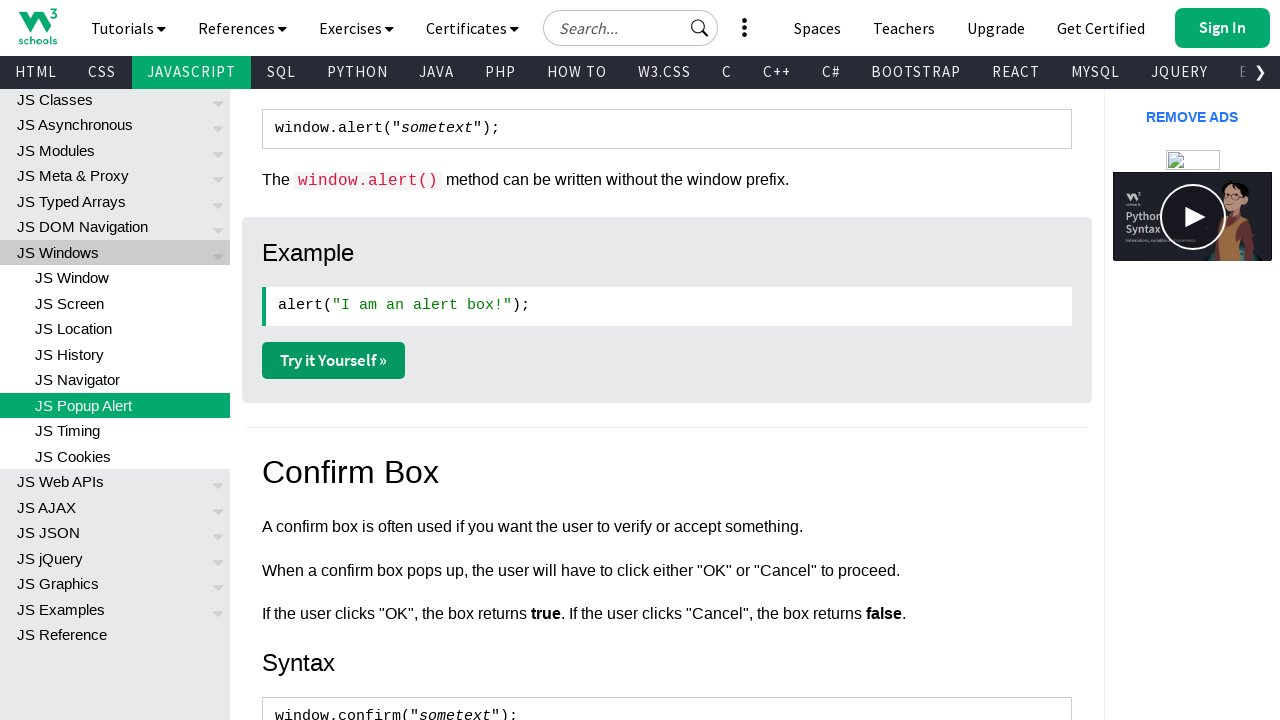